Tests SVG map interaction by navigating to an India map, iterating through state elements, and clicking on the Tripura state.

Starting URL: https://www.amcharts.com/svg-maps/?map=india

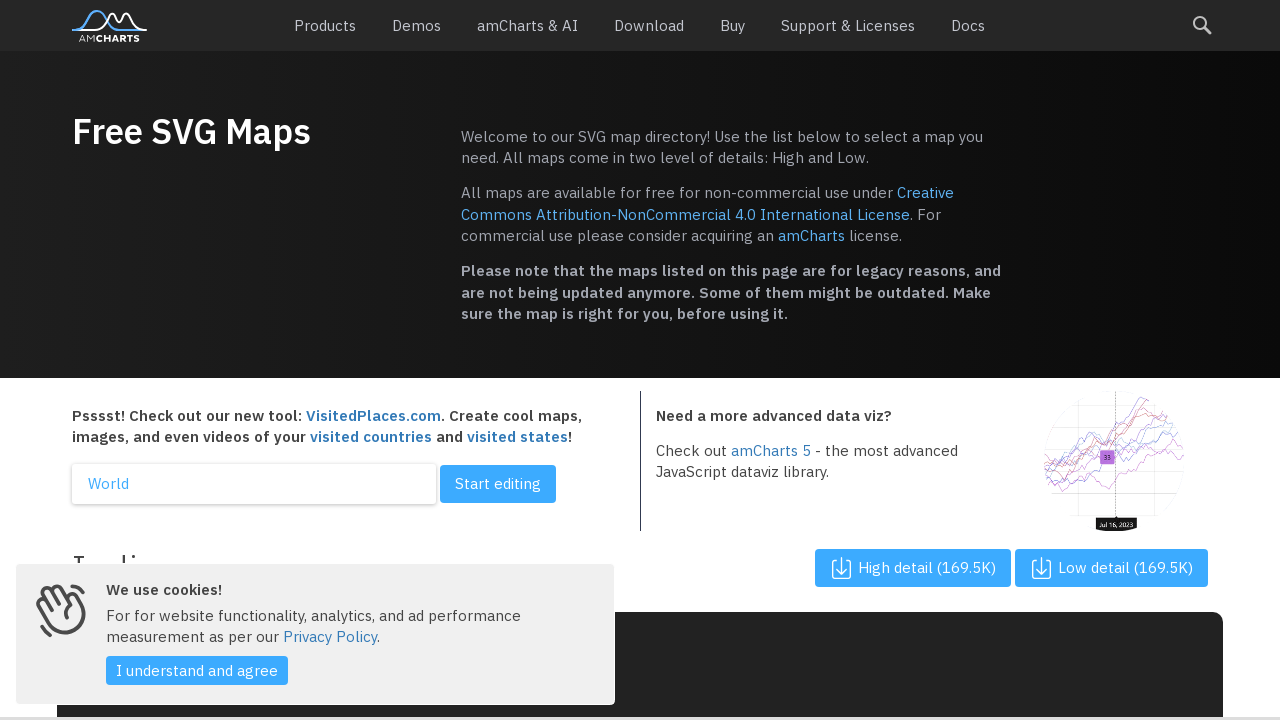

Waited for SVG map to load
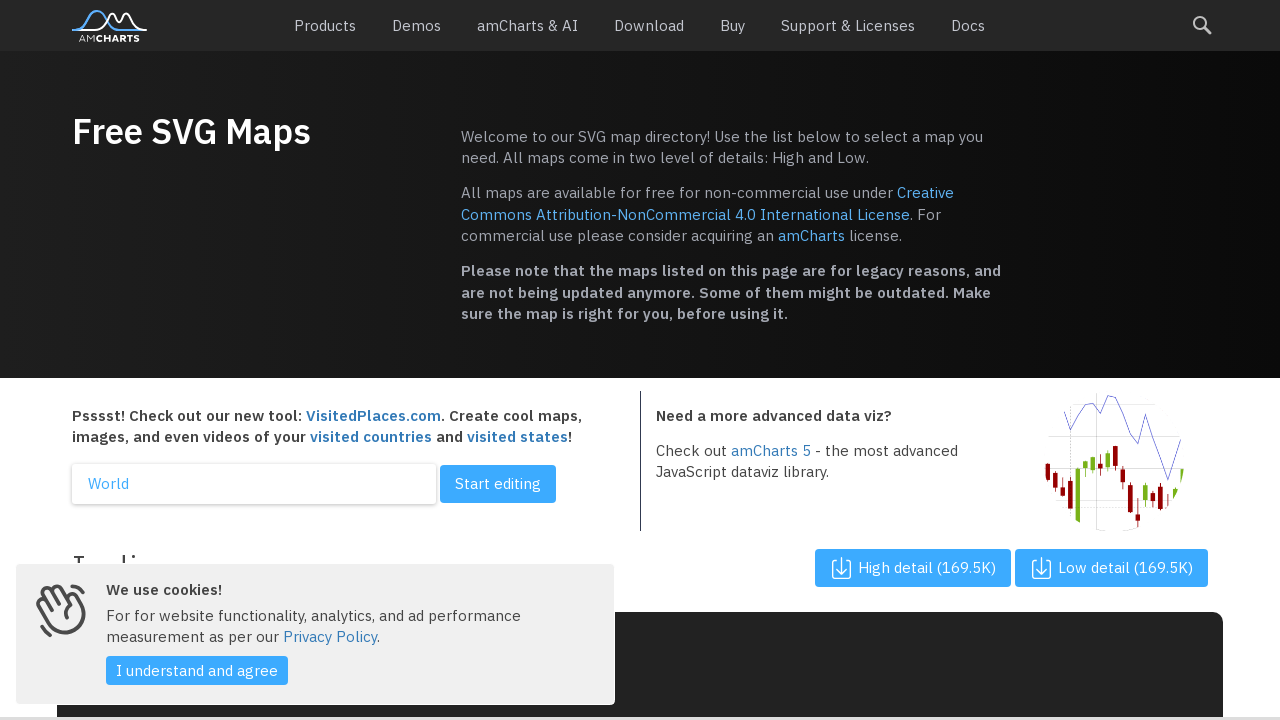

Retrieved all state path elements from SVG map
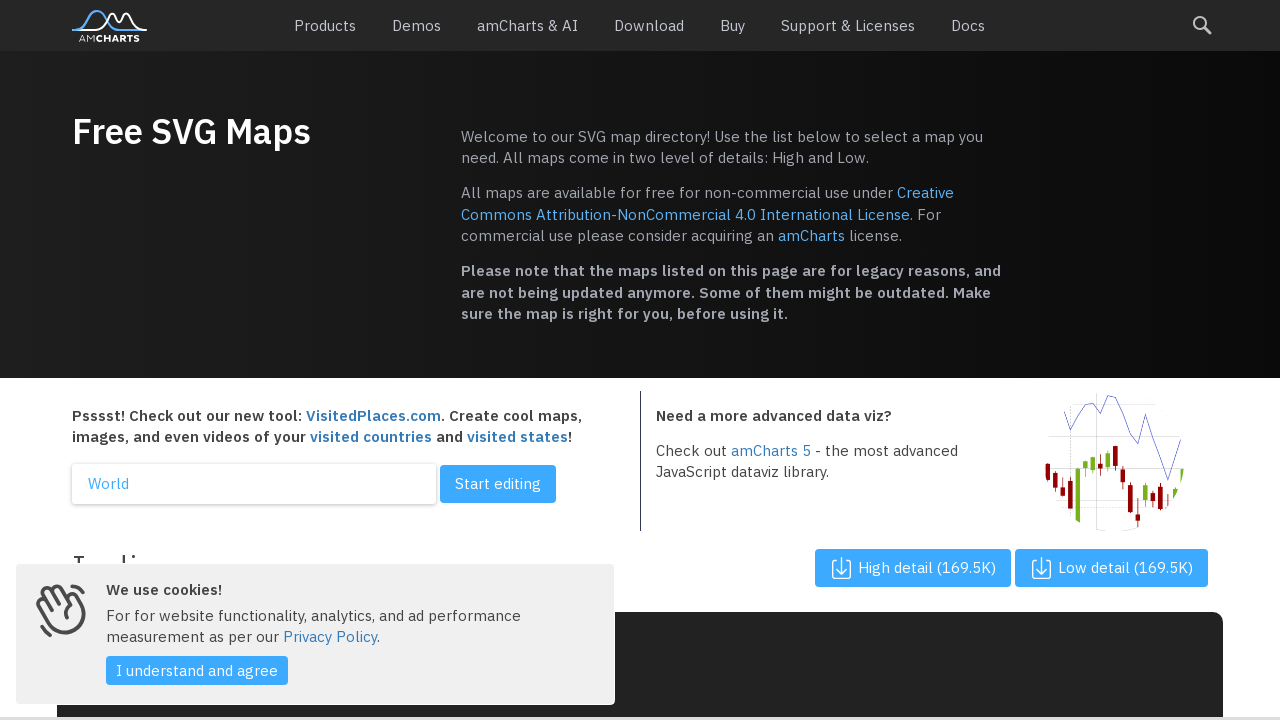

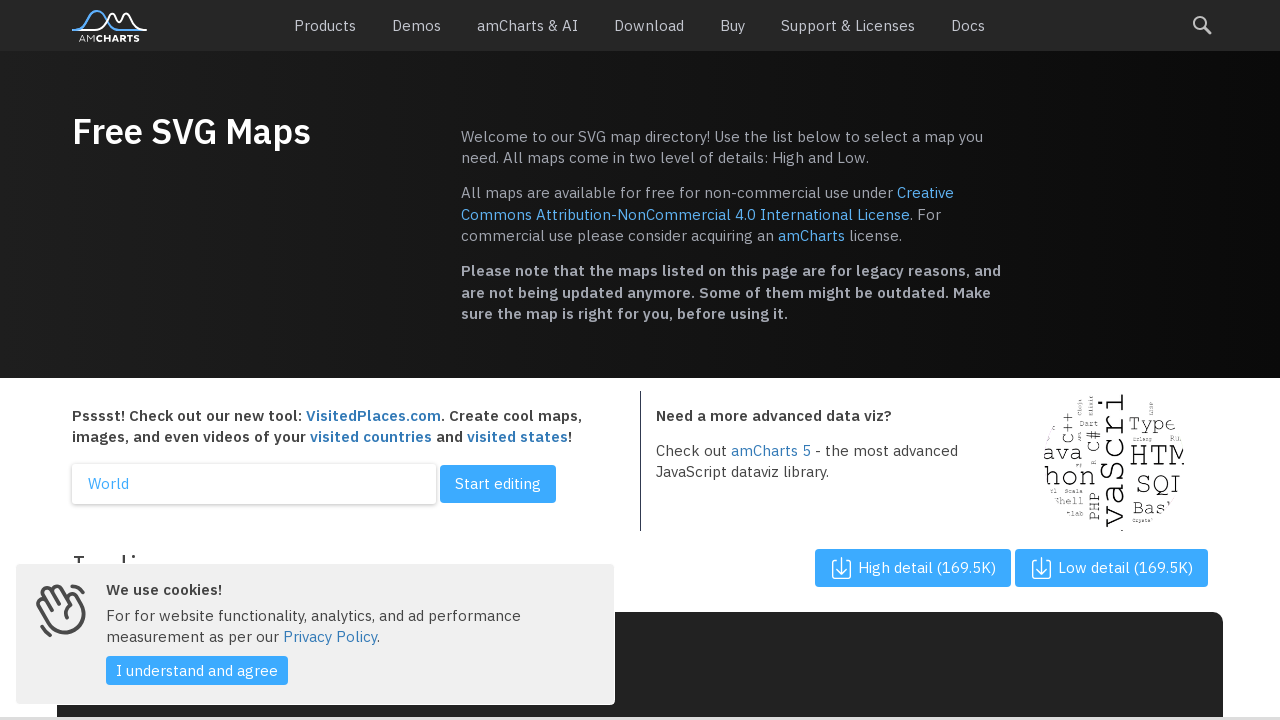